Tests prompt alert by triggering it, entering text, and accepting the prompt

Starting URL: https://demoqa.com/alerts

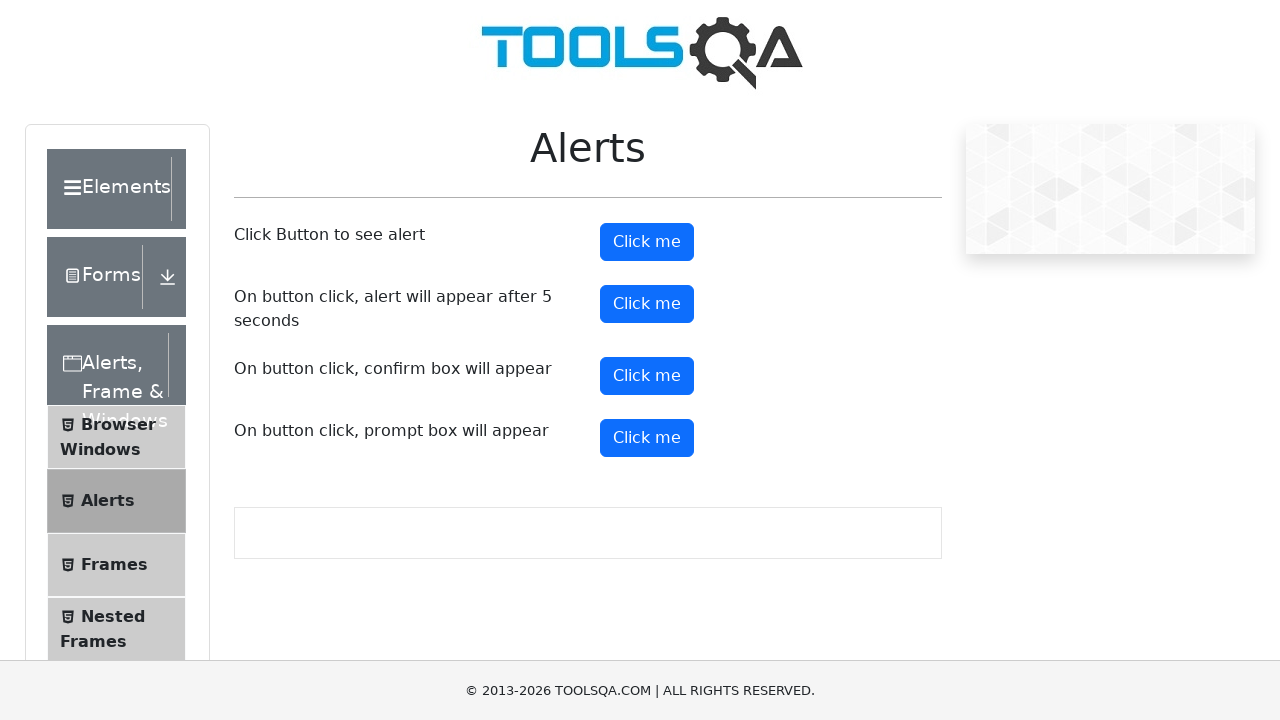

Set up dialog handler to accept prompt with text 'Drogo'
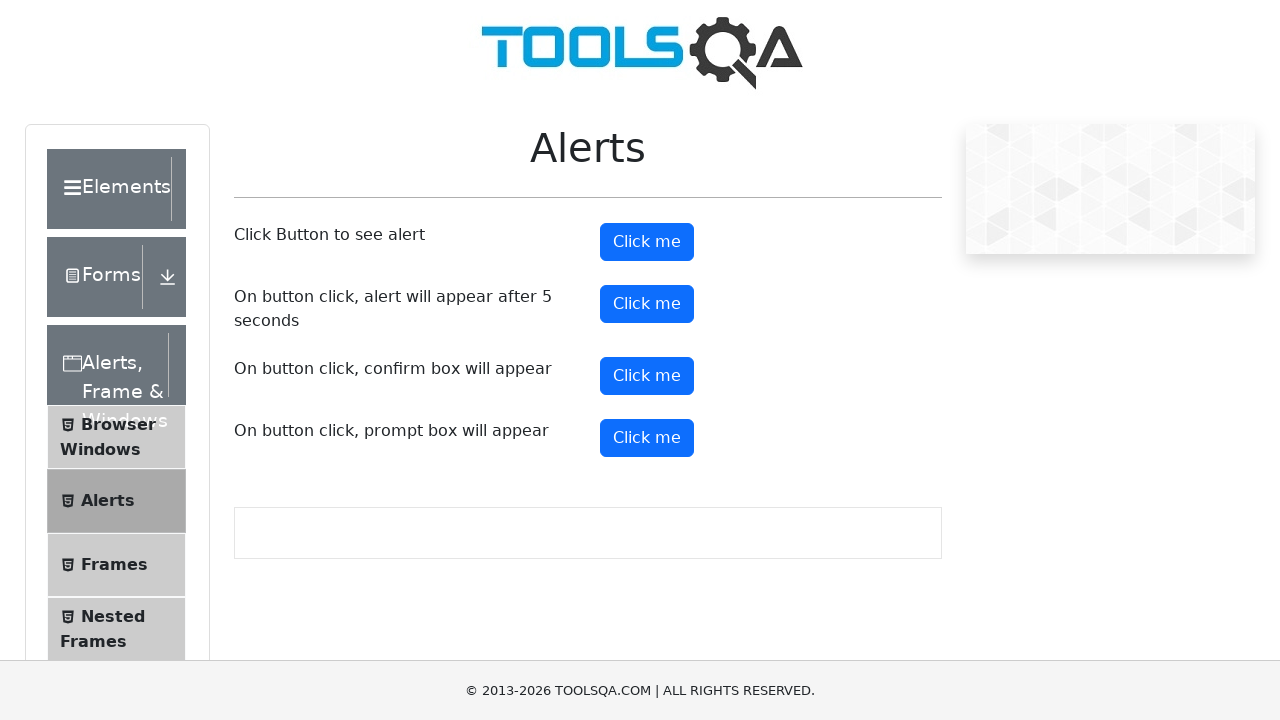

Clicked prompt alert button to trigger the alert at (647, 438) on #promtButton
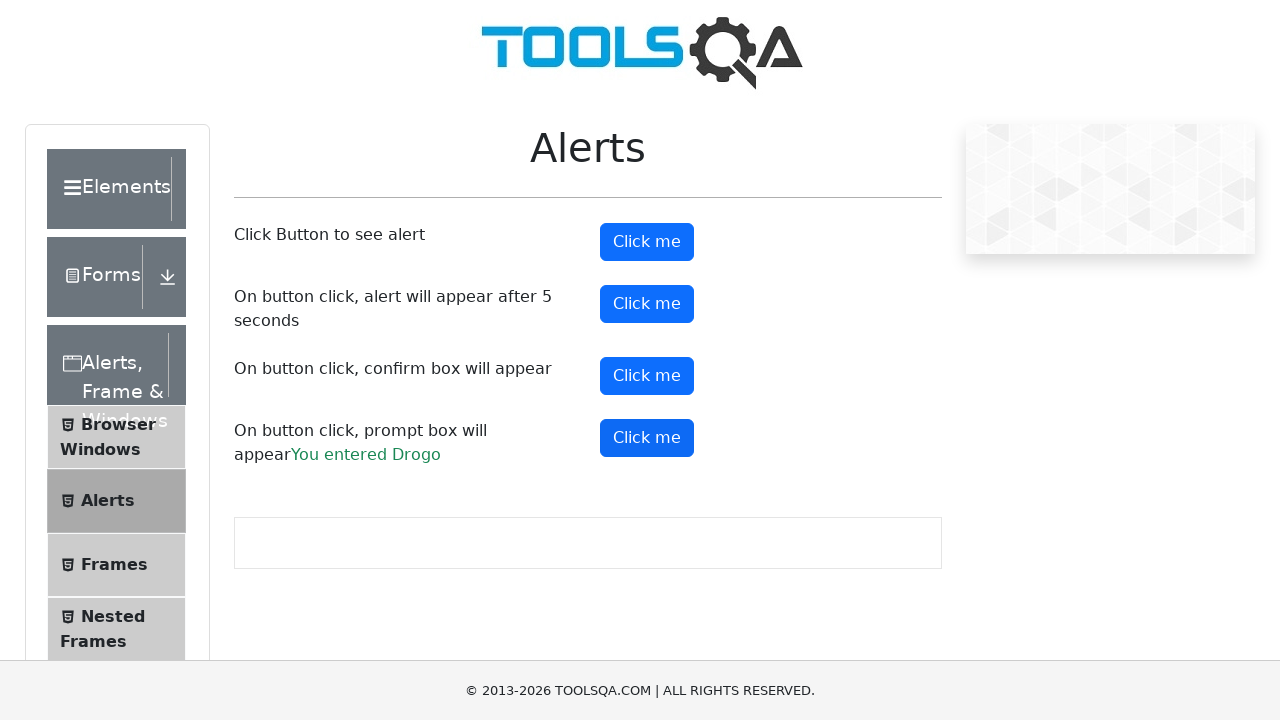

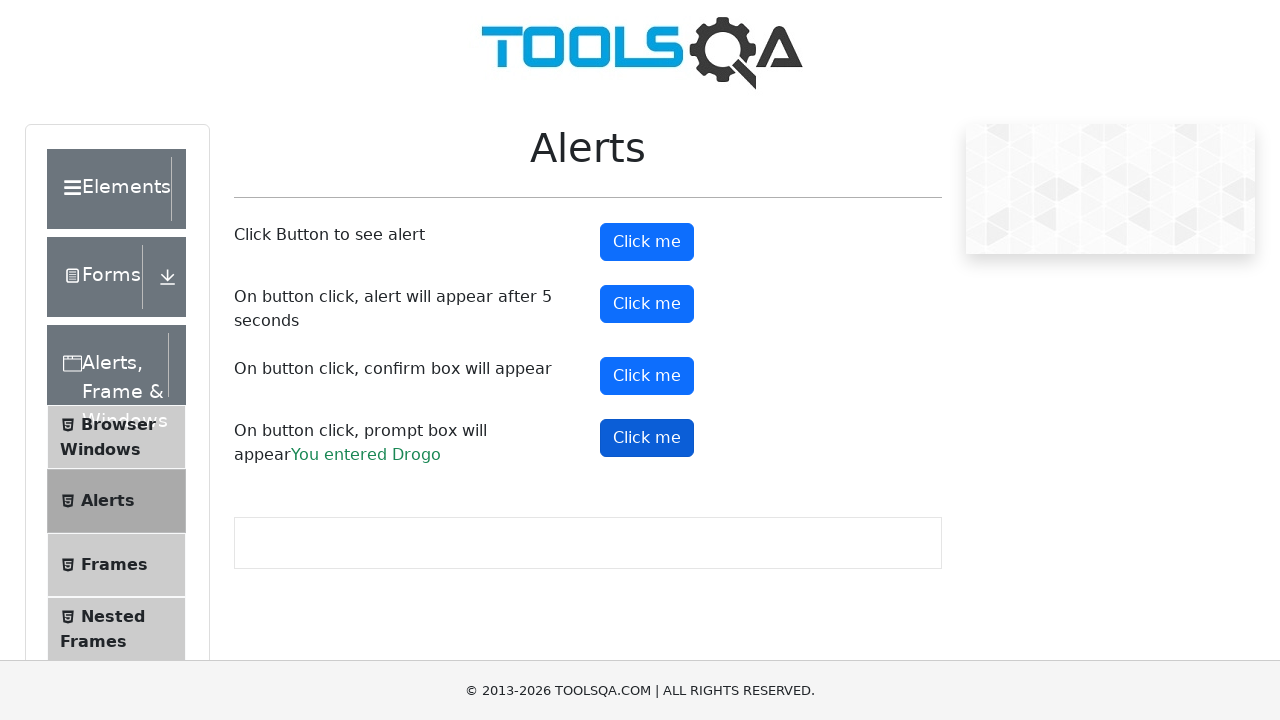